Tests window handling by clicking a link that opens a new window, switching to it, and verifying content is displayed

Starting URL: https://rahulshettyacademy.com/loginpagePractise/

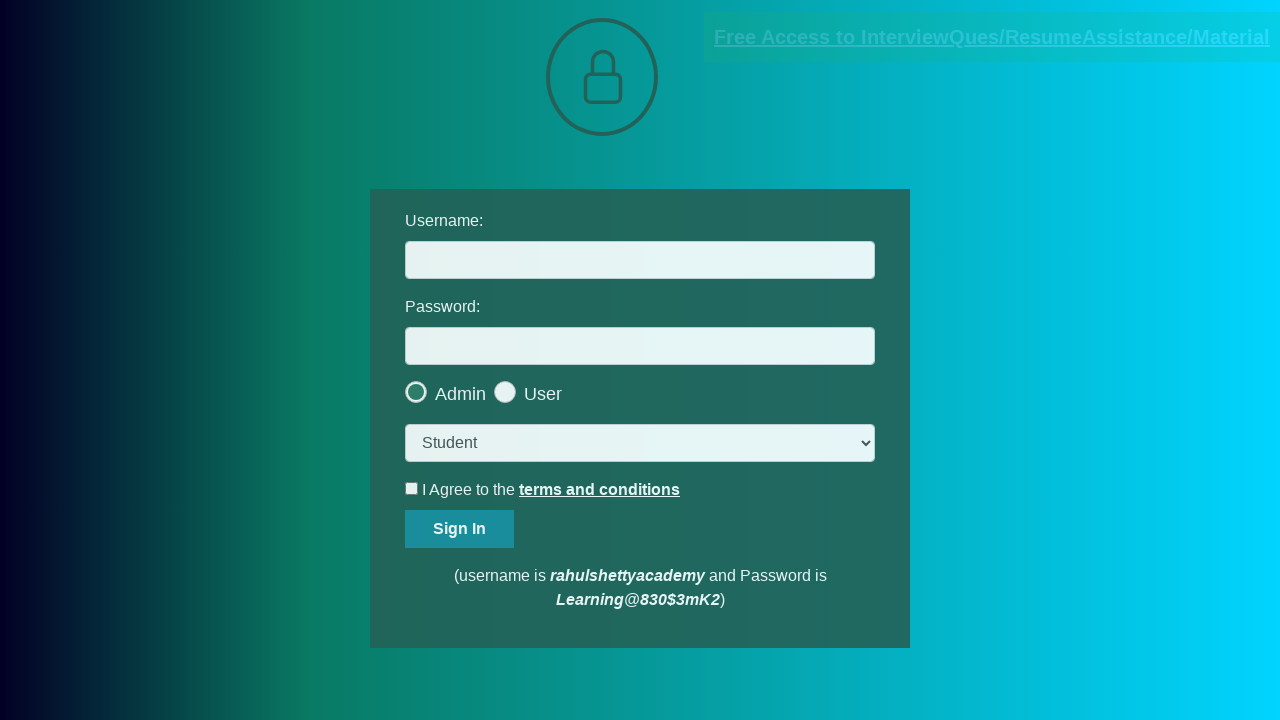

Clicked blinking text link to open new window at (992, 37) on .blinkingText
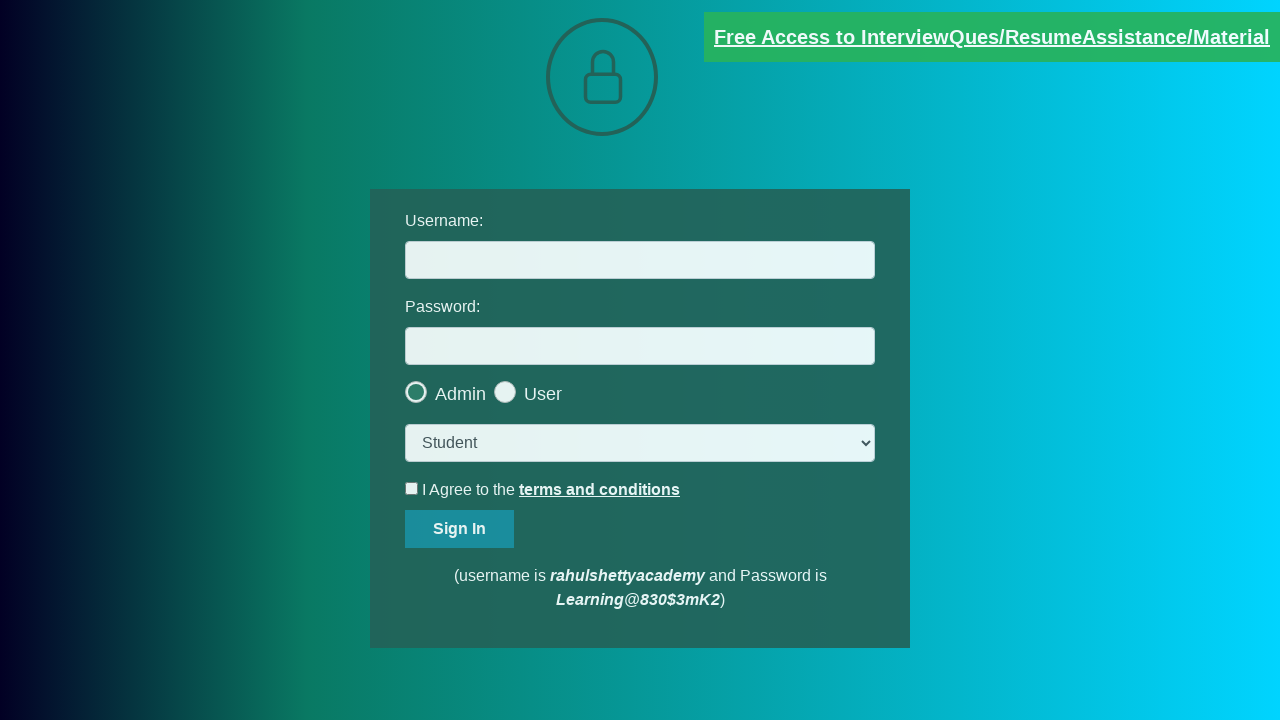

Captured new page/window after link click
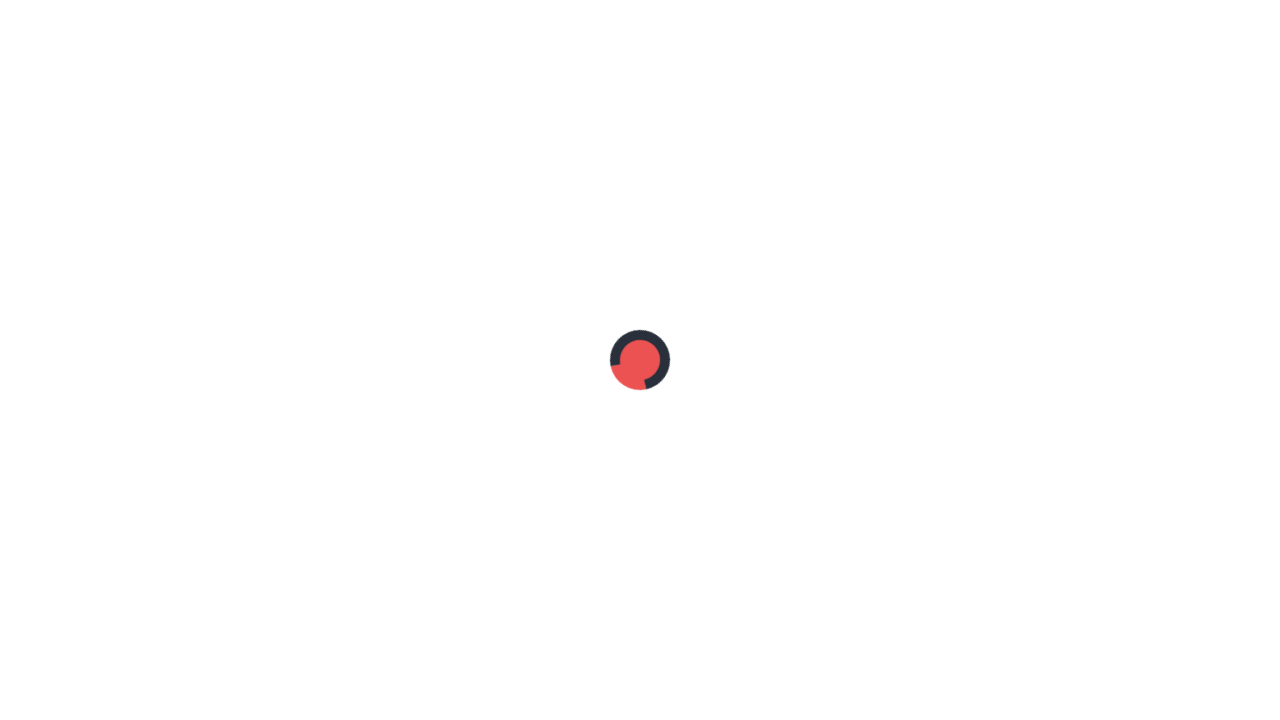

New page finished loading
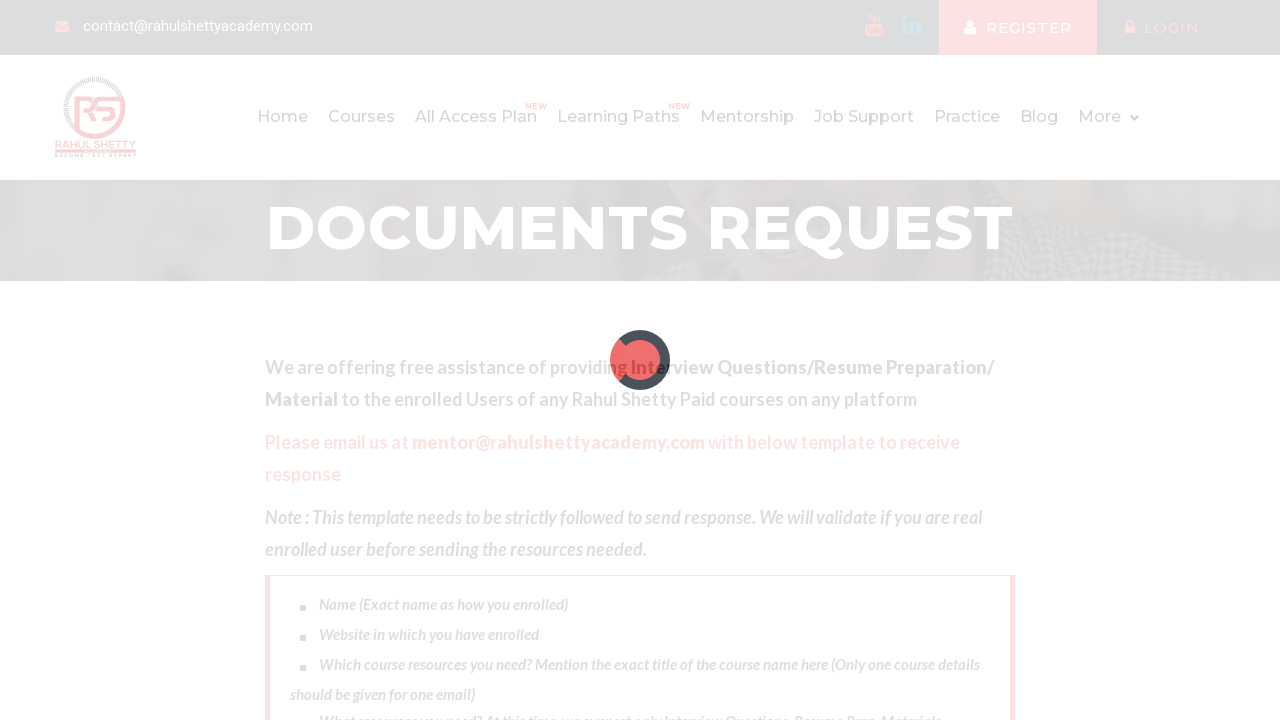

Verified content with red paragraph selector is displayed on new page
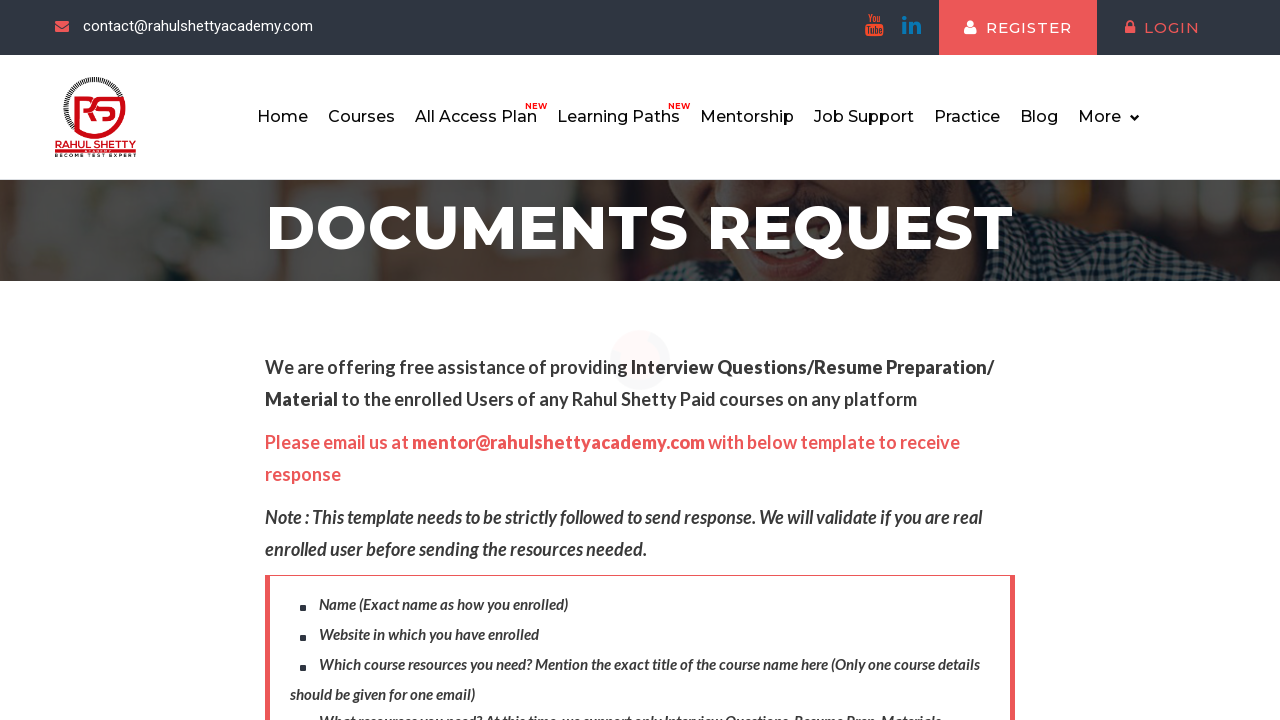

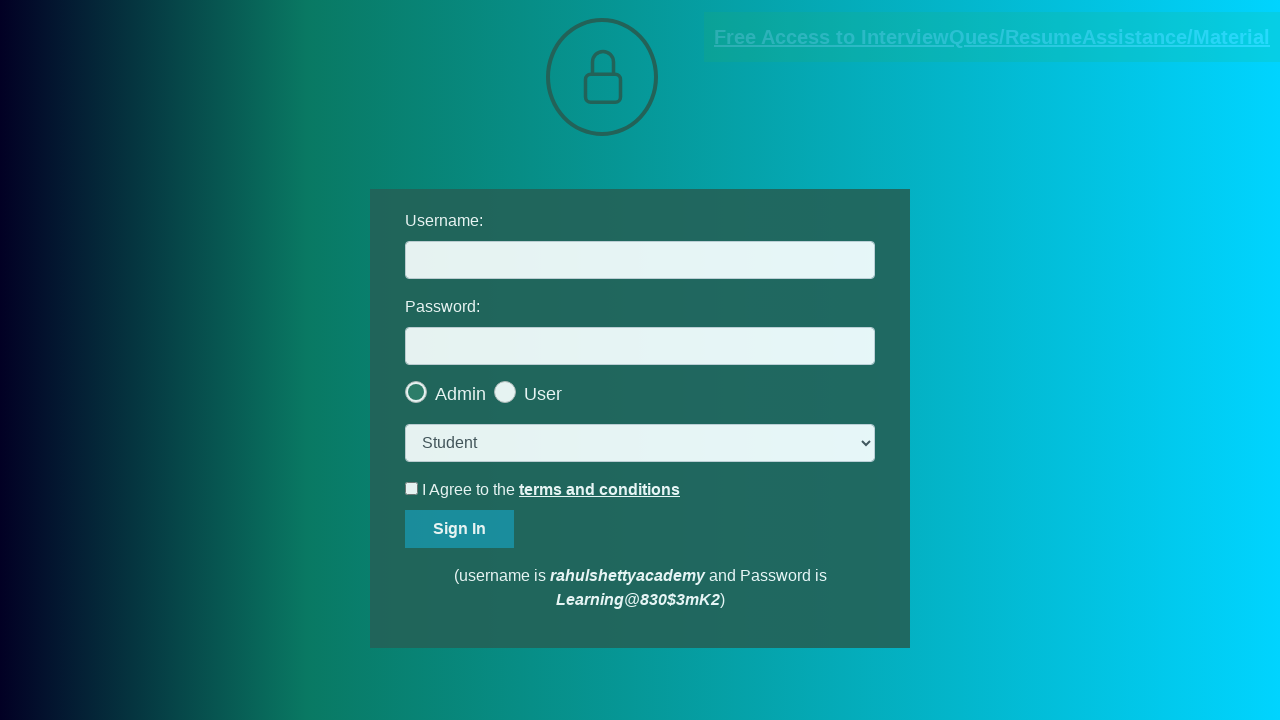